Tests various alert handling scenarios including simple alerts, prompt alerts with text input, confirmation alerts, and dismissing dialog boxes on a demo page

Starting URL: https://leafground.com/alert.xhtml

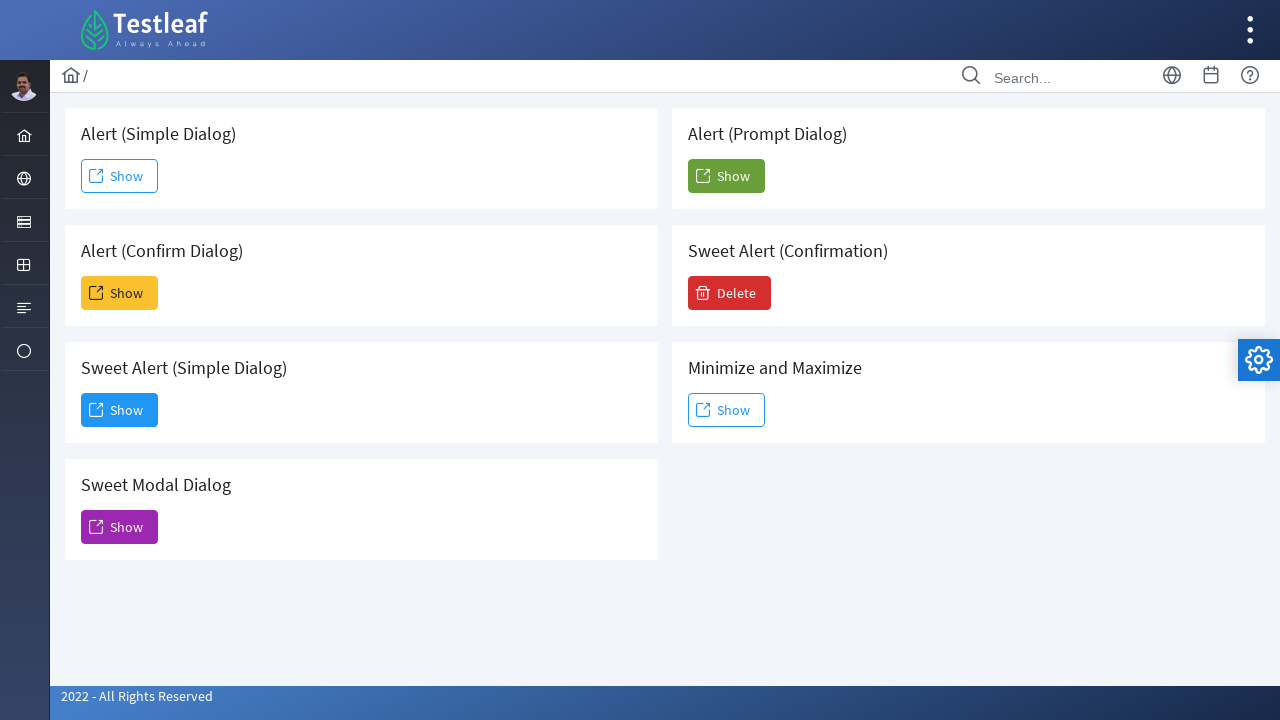

Clicked first alert button to trigger simple alert at (120, 176) on (//span[@class='ui-button-text ui-c'])[1]
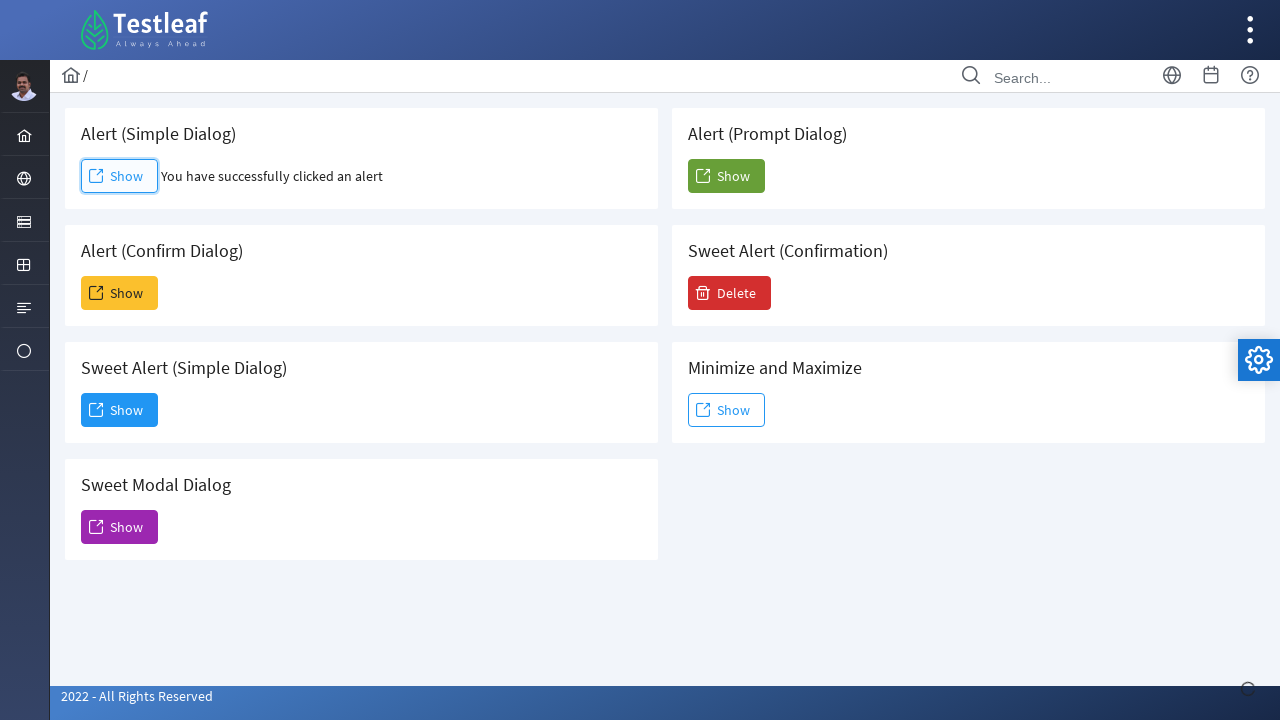

Set up listener and accepted simple alert dialog
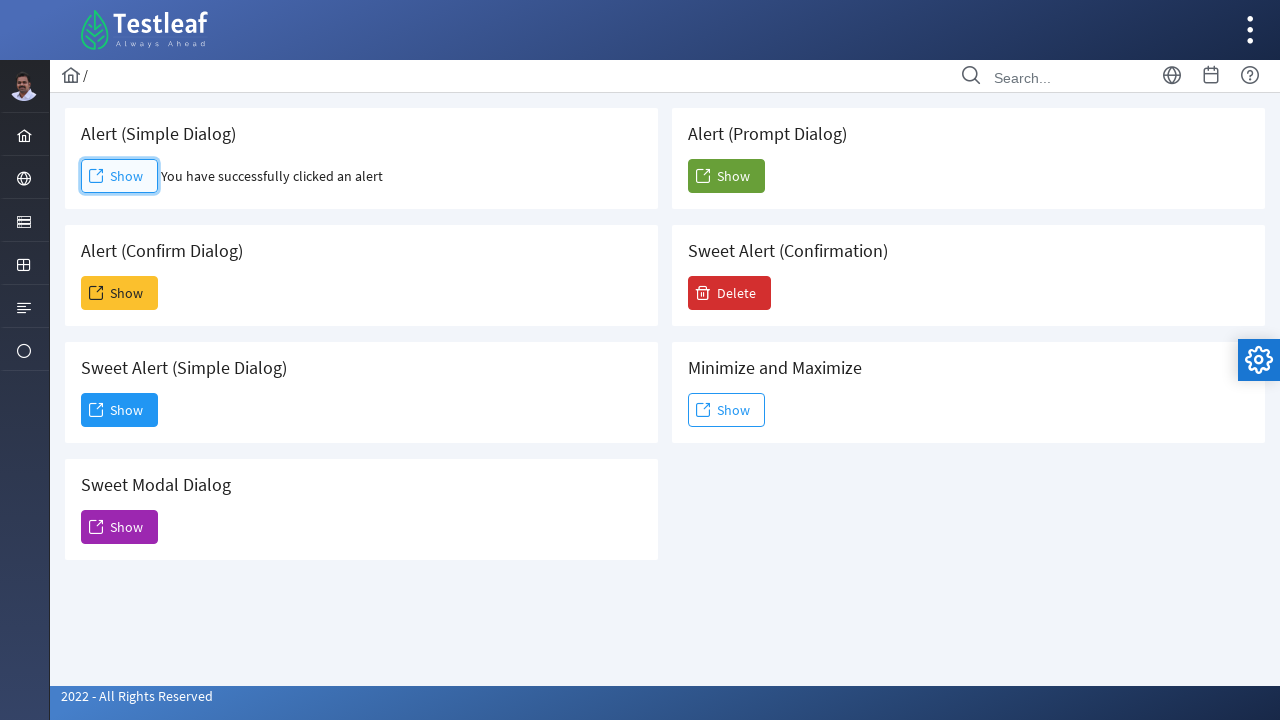

Clicked prompt alert button at (726, 176) on xpath=//button[@id='j_idt88:j_idt104']/span[2]
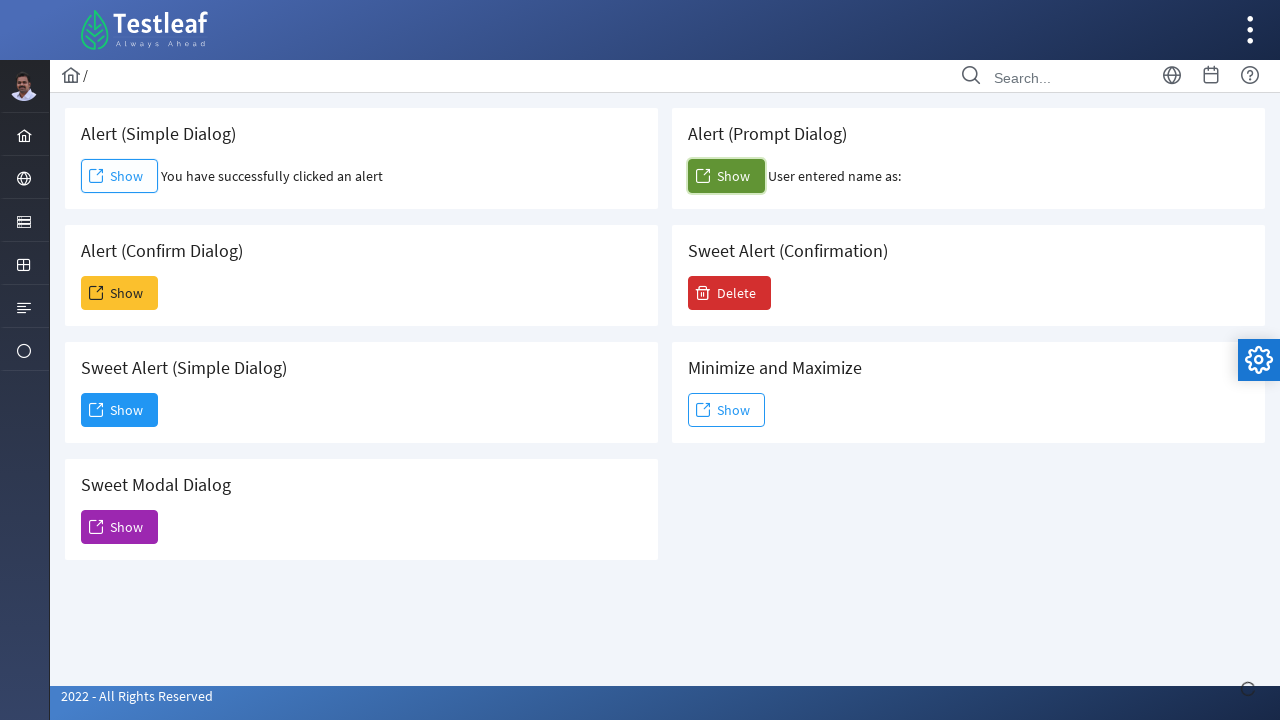

Set up listener and accepted prompt dialog with text 'Roshan'
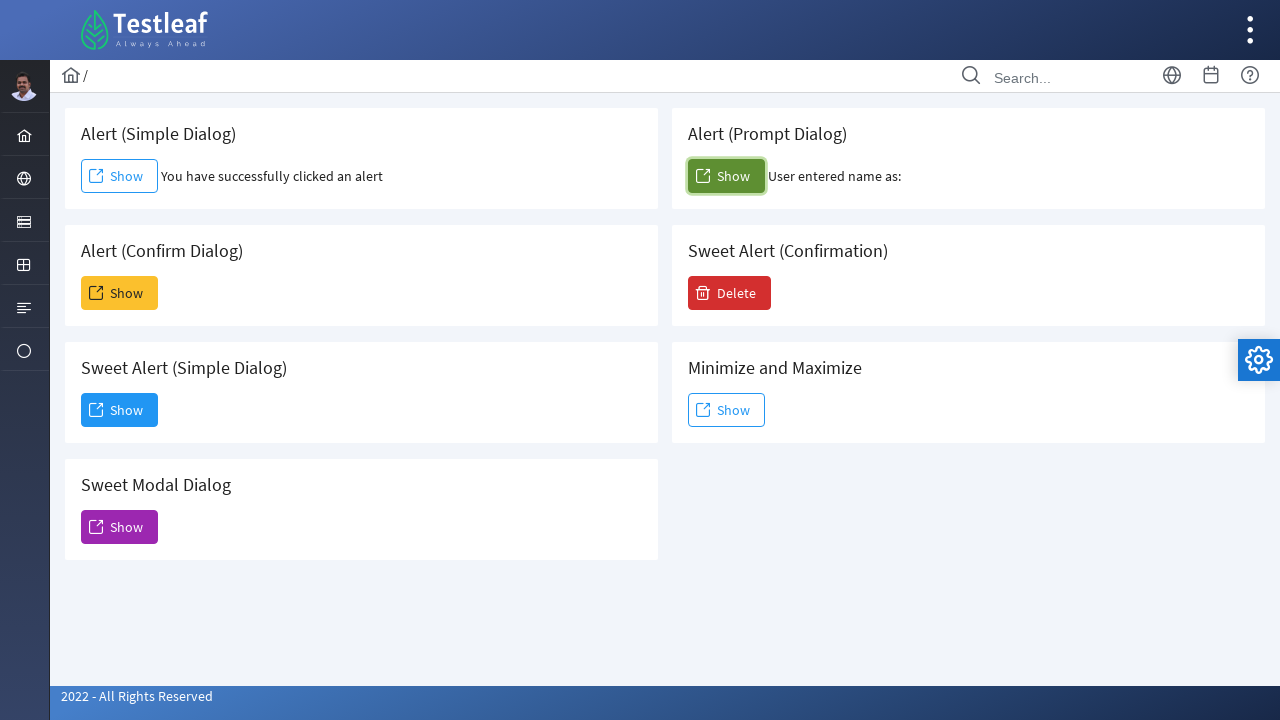

Waited for confirmation result element to load
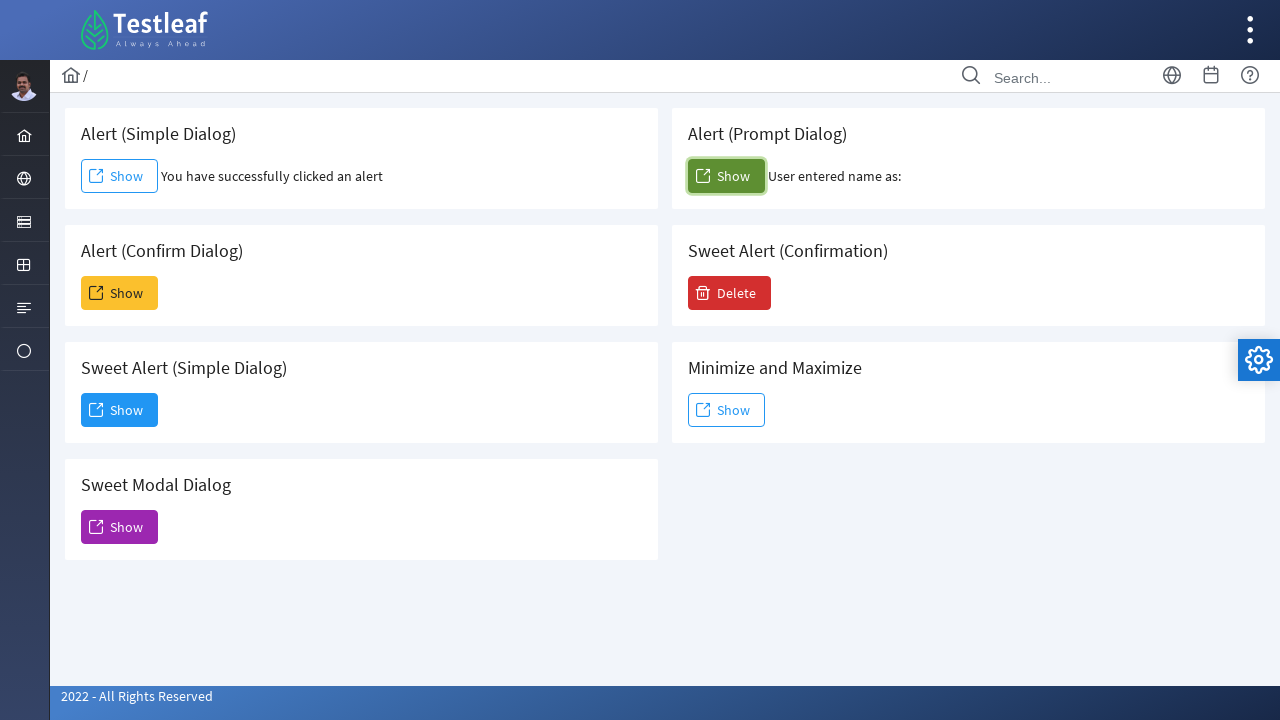

Clicked second Show button to trigger confirmation alert at (120, 293) on (//span[text()='Show'])[2]
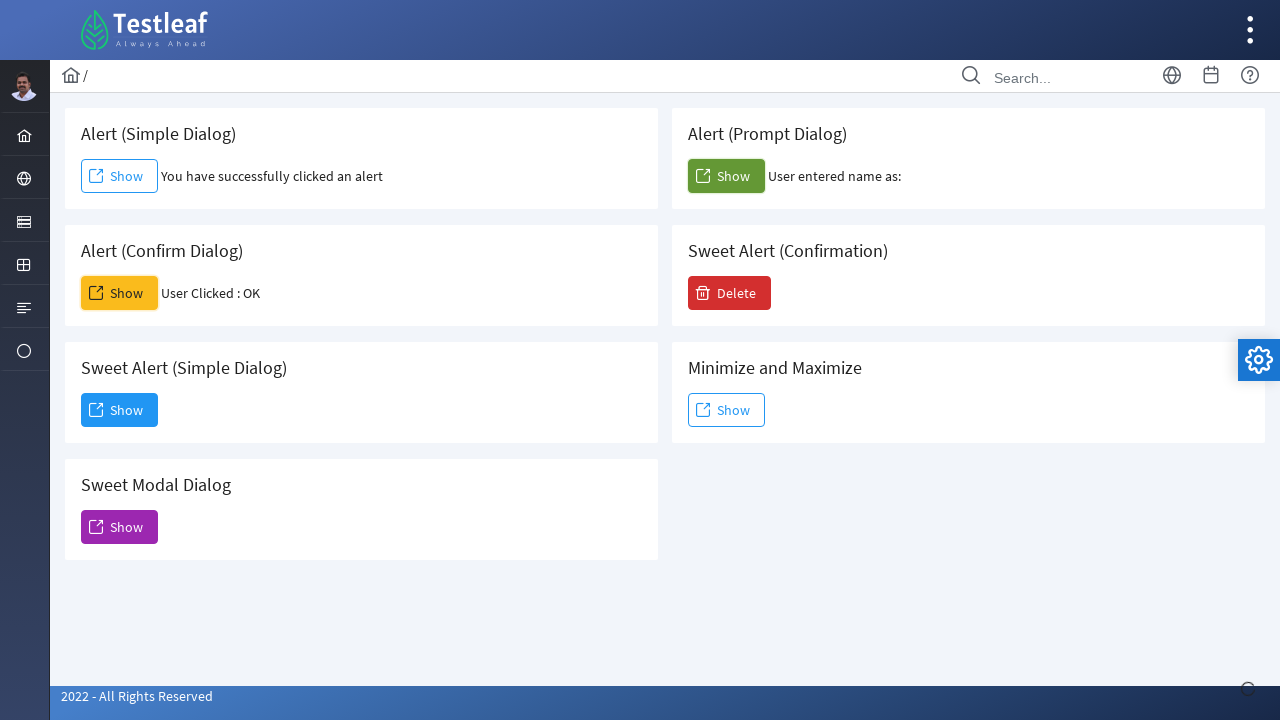

Set up listener and accepted confirmation dialog
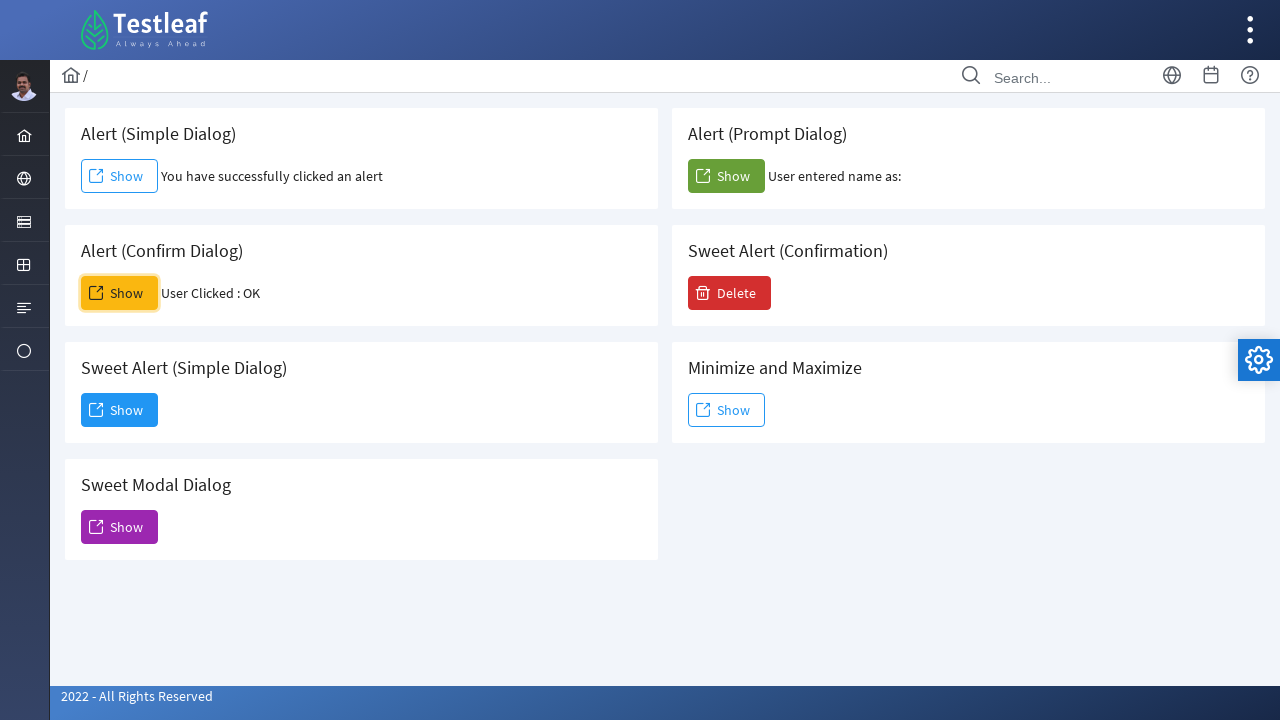

Waited for result element to display
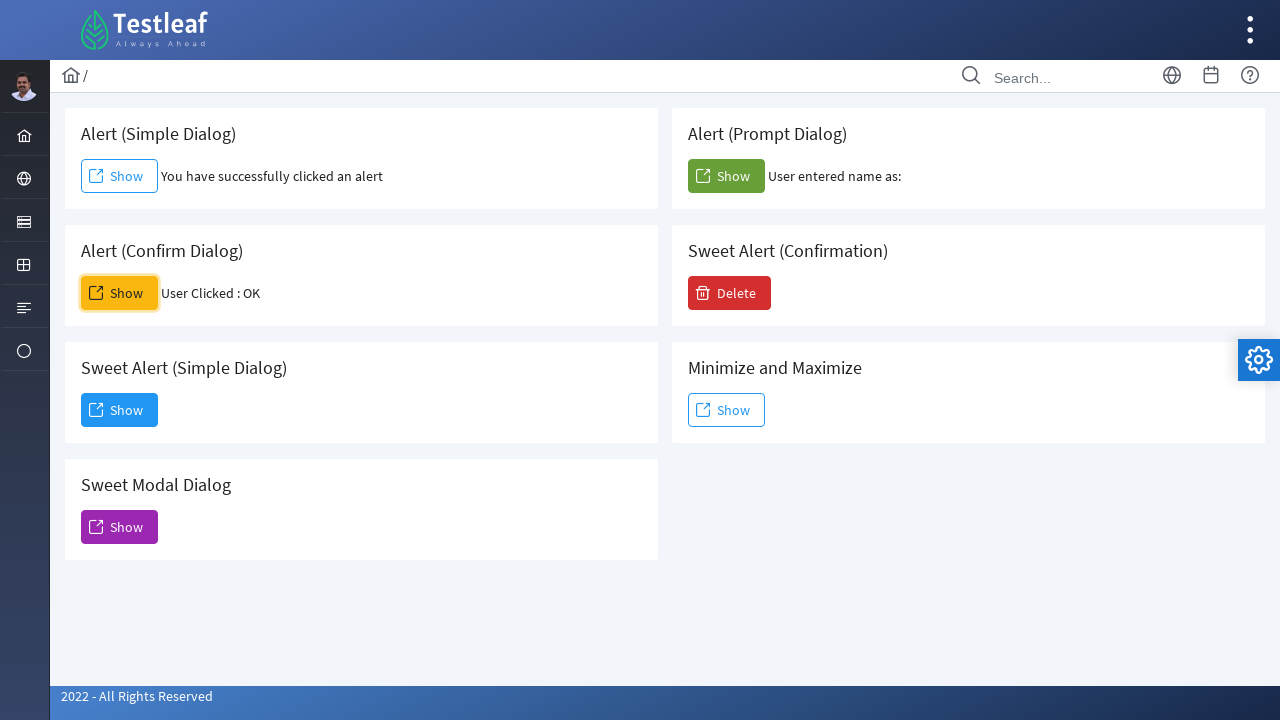

Clicked Delete button at (730, 293) on (//span[text()='Delete'])
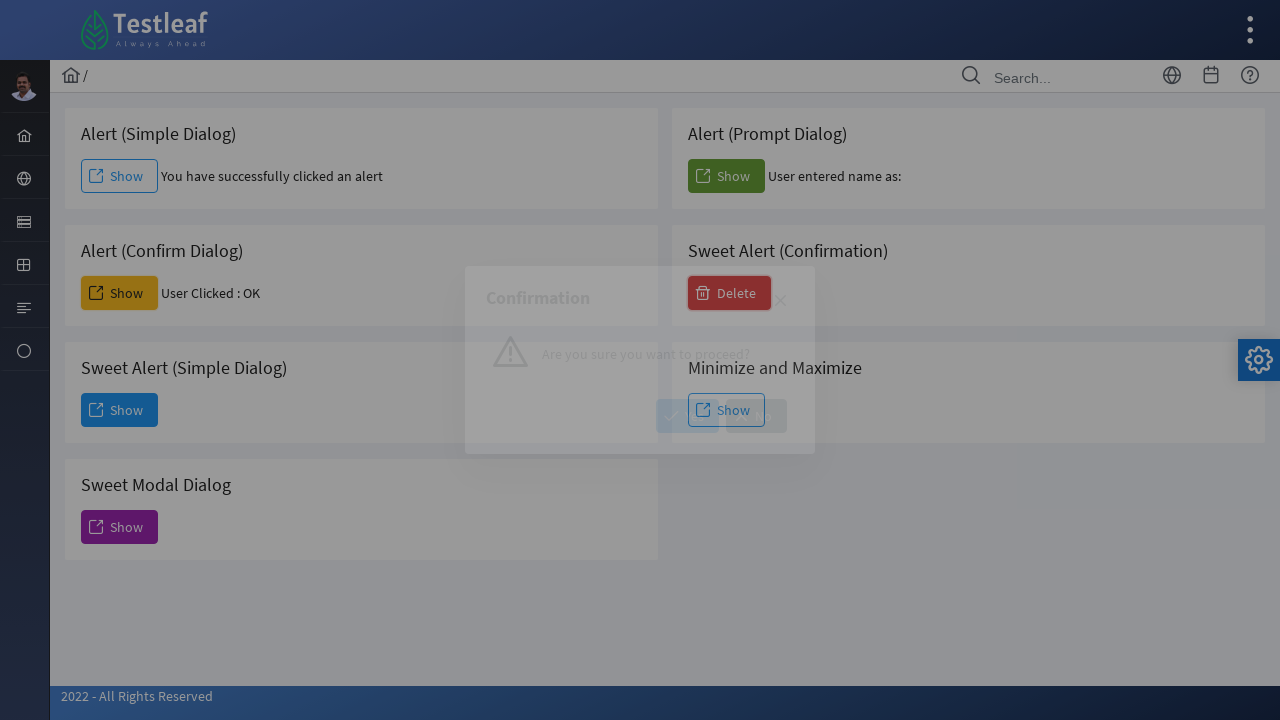

Clicked Yes button to confirm deletion at (688, 416) on (//span[text()='Yes'])
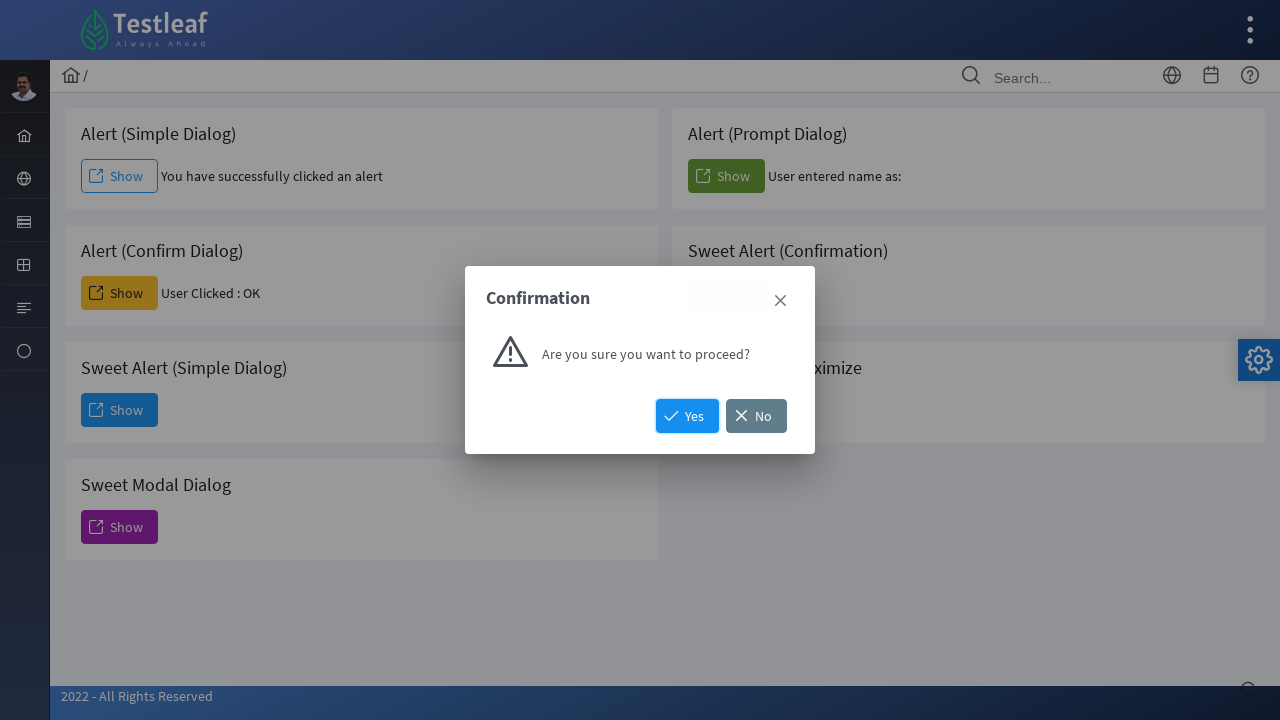

Clicked third Show button to trigger dialog at (120, 410) on (//span[text()='Show'])[3]
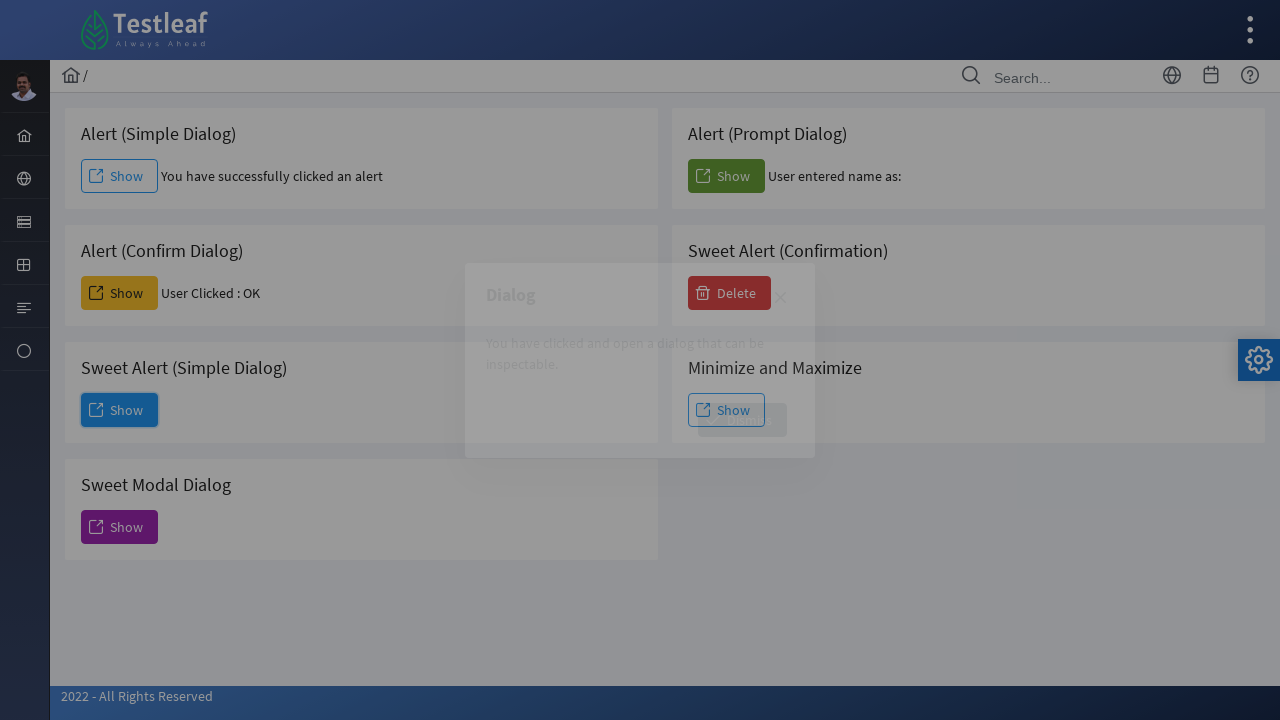

Clicked Dismiss button to close dialog at (742, 420) on (//span[text()='Dismiss'])
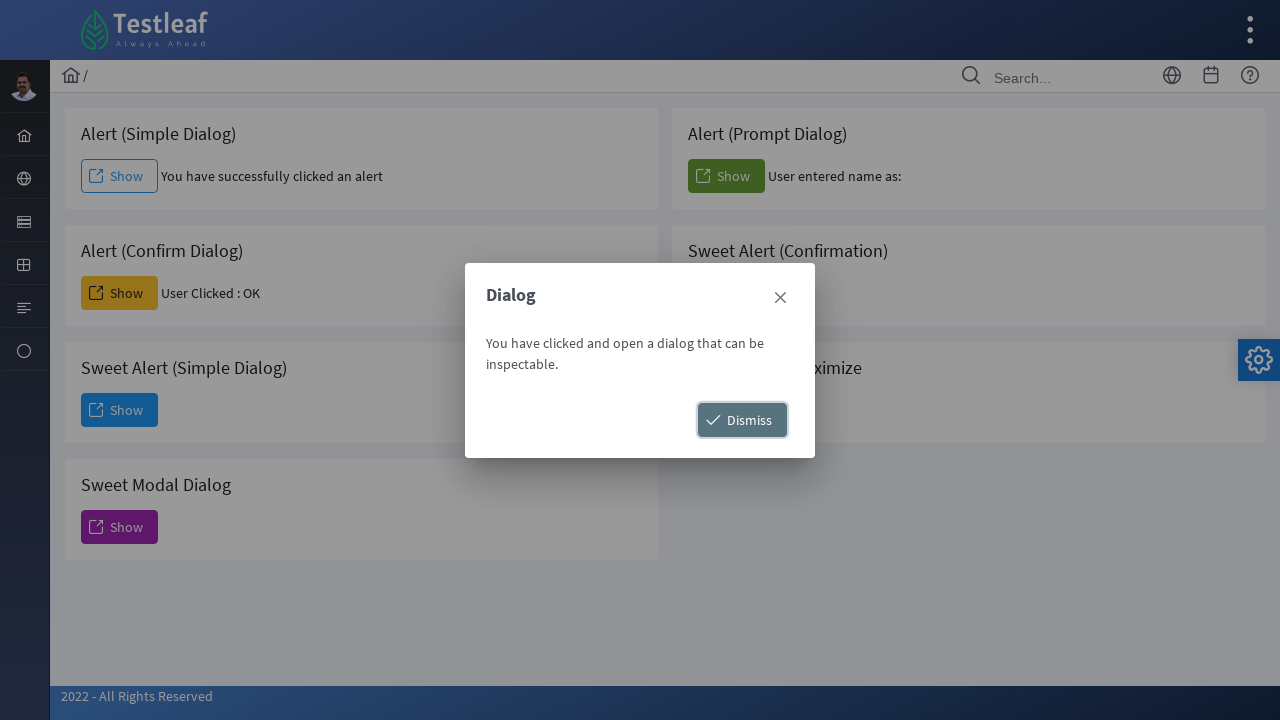

Clicked sixth Show button to trigger dialog at (726, 410) on (//span[text()='Show'])[6]
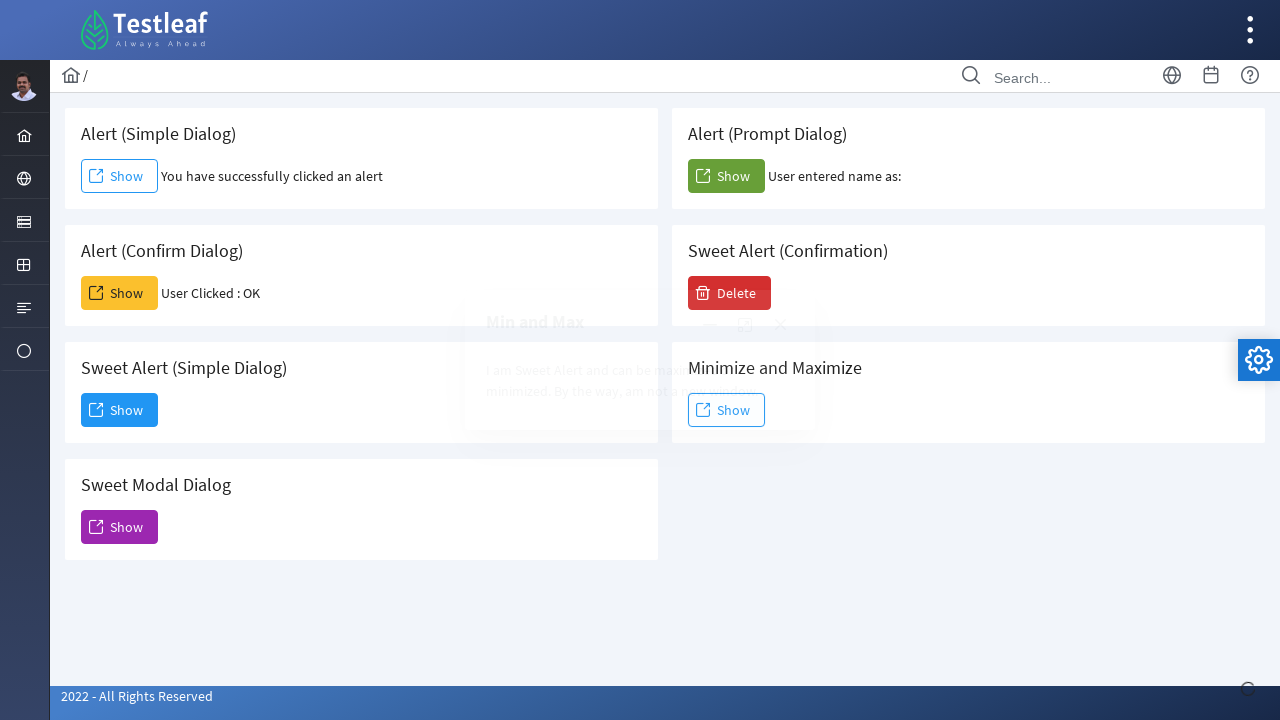

Waited 1000ms for dialog to fully render
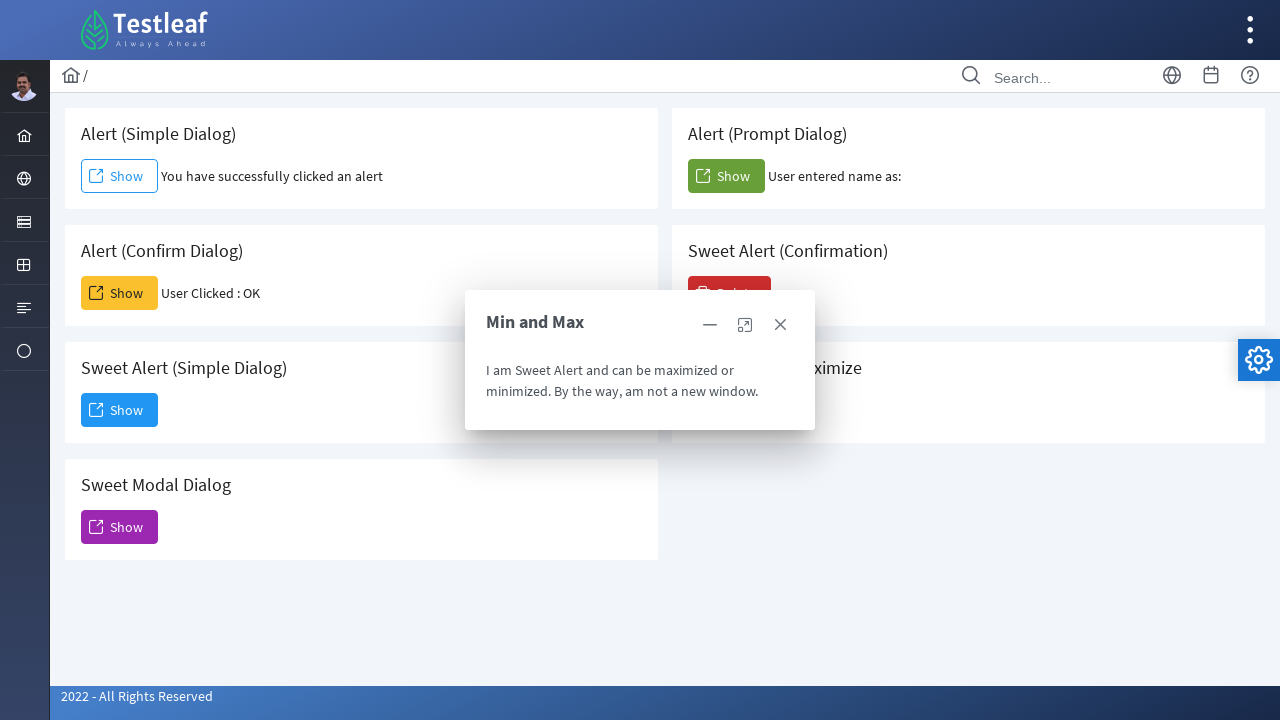

Clicked close button to dismiss dialog at (780, 325) on (//span[@class='ui-icon ui-icon-closethick'])[3]
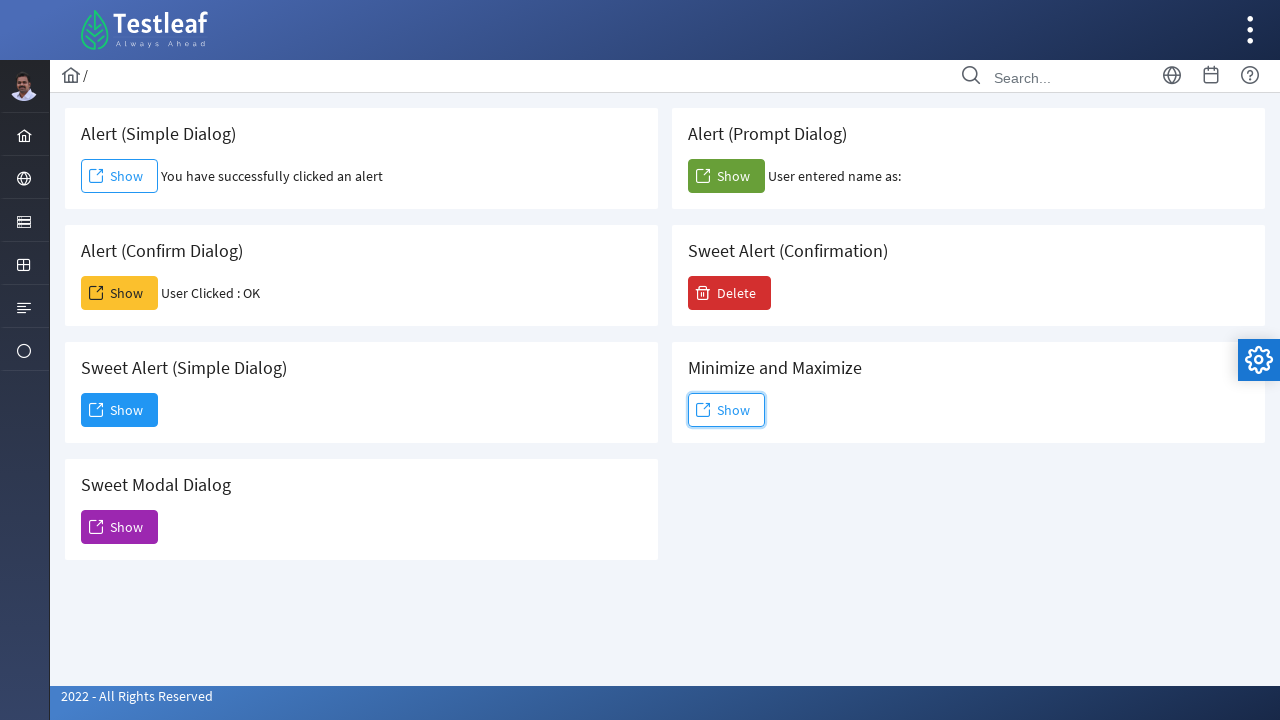

Clicked fourth Show button to trigger dialog at (120, 527) on (//span[text()='Show'])[4]
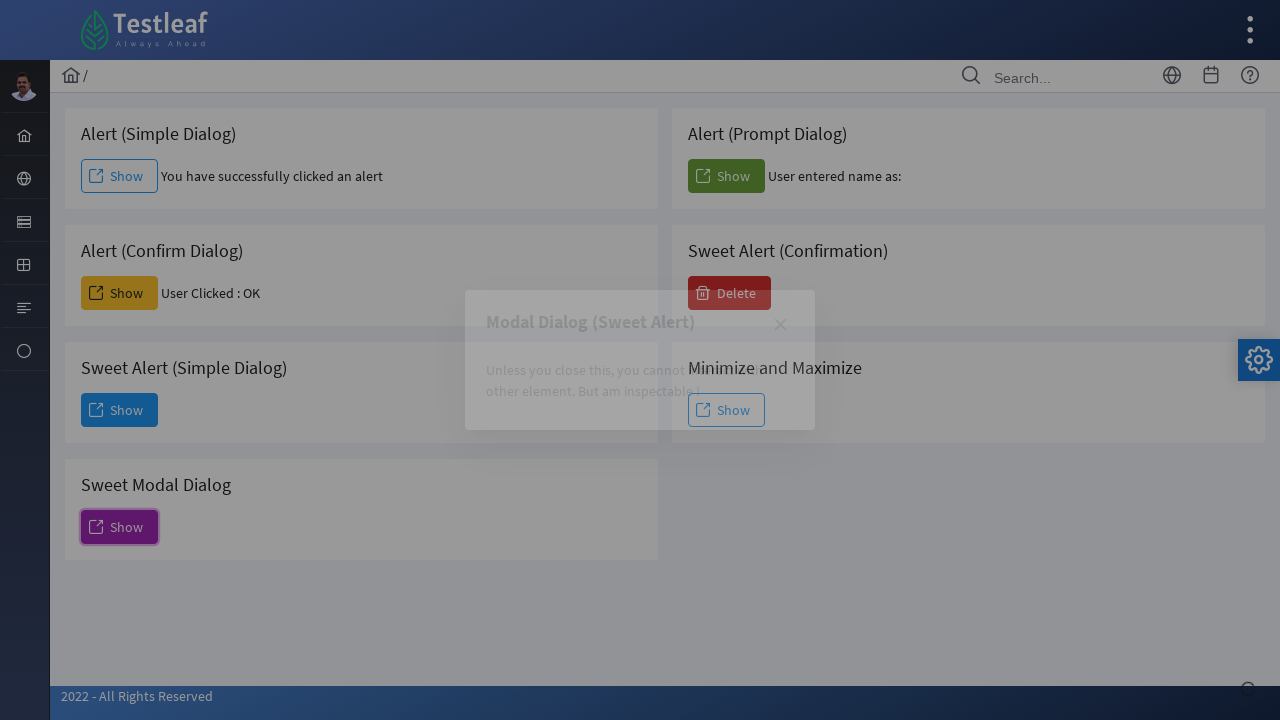

Waited 1000ms for dialog to fully render
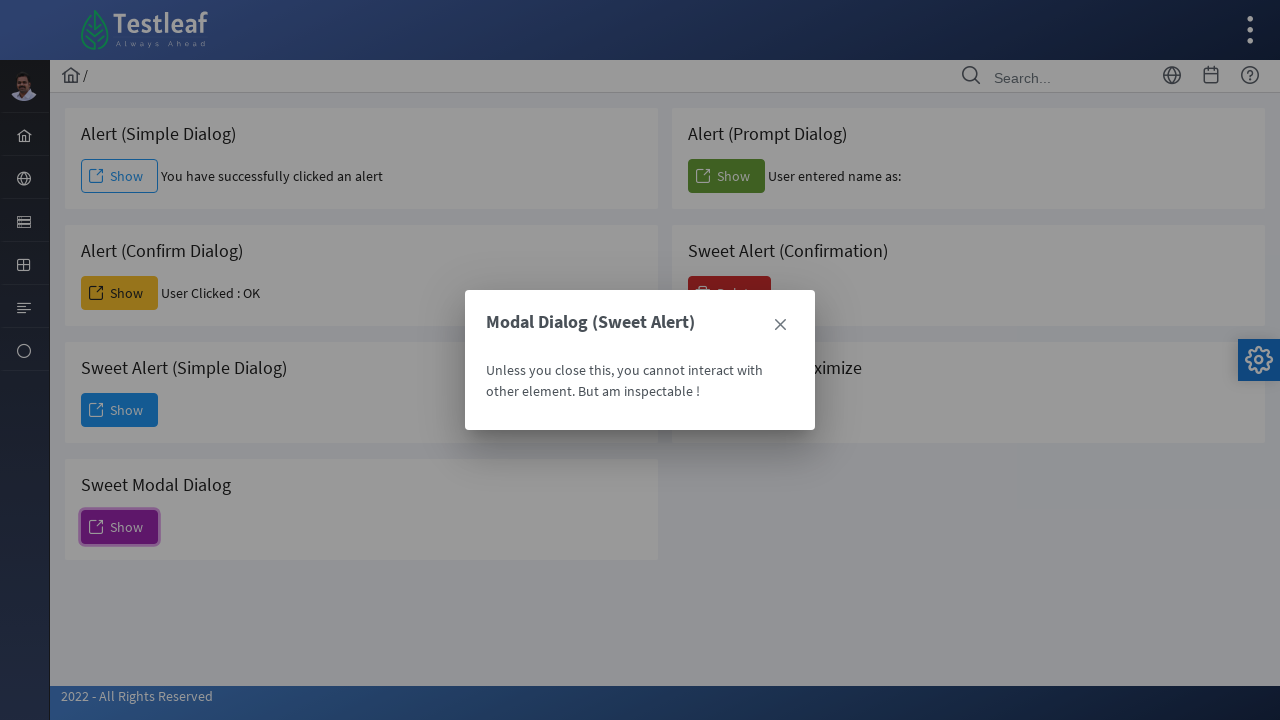

Clicked close button to dismiss dialog at (780, 325) on (//span[@class='ui-icon ui-icon-closethick'])[2]
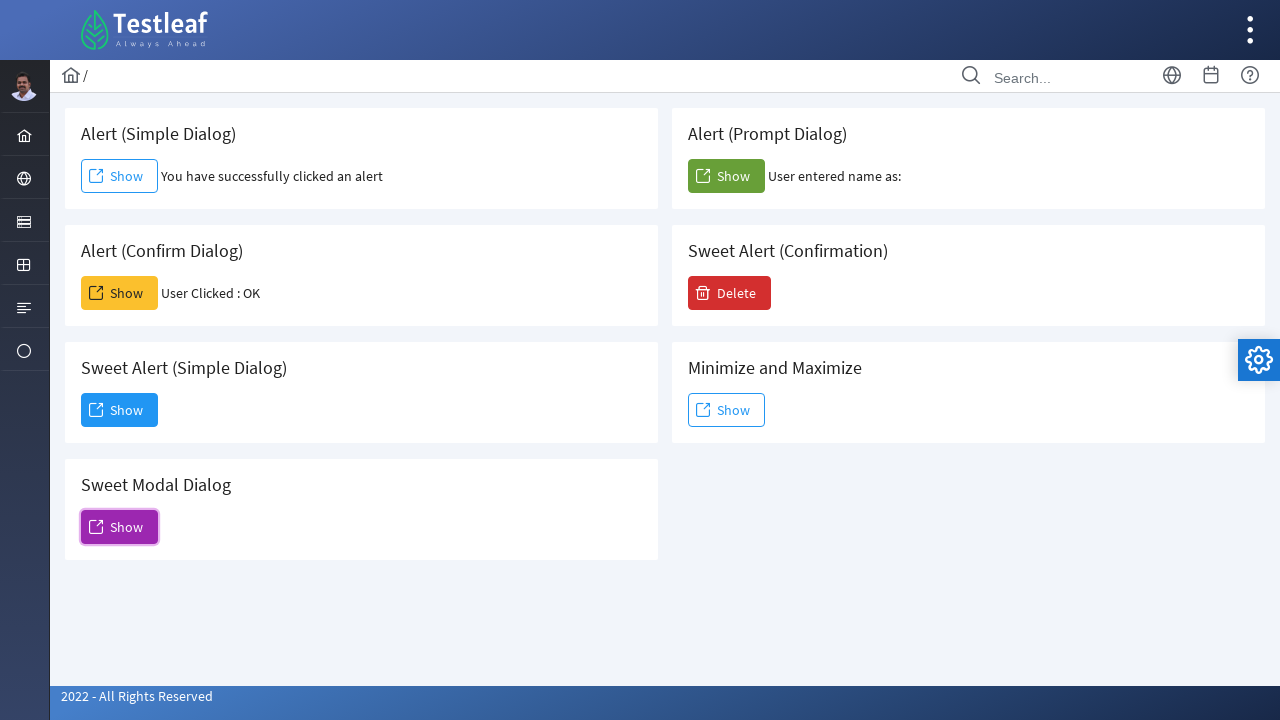

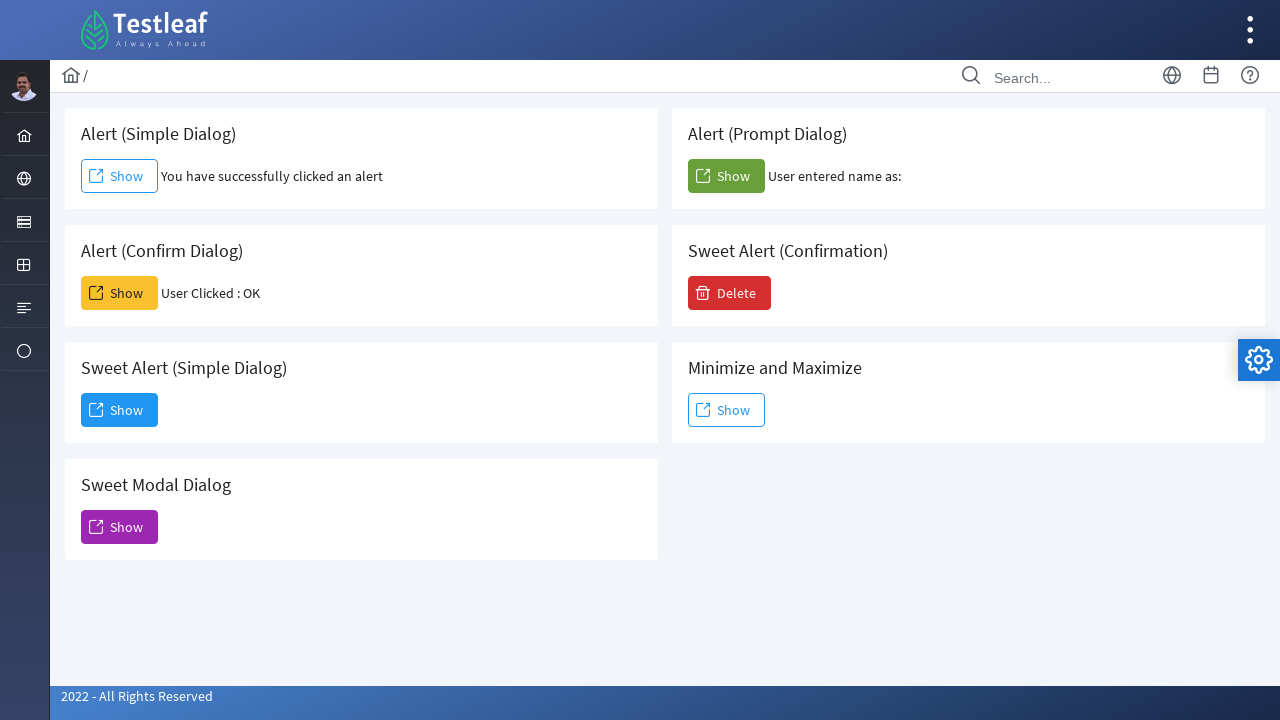